Tests registration form by filling in required fields (first name, last name, email) and verifying successful registration message

Starting URL: http://suninjuly.github.io/registration1.html

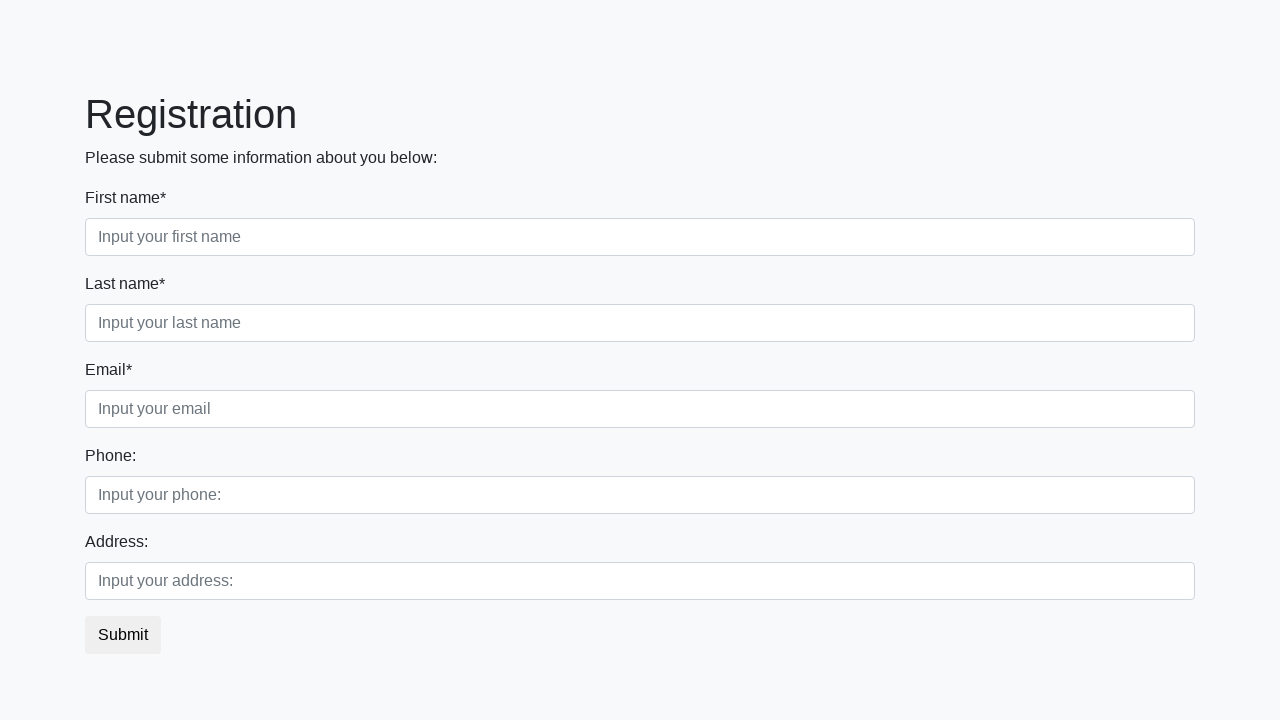

Navigated to registration form page
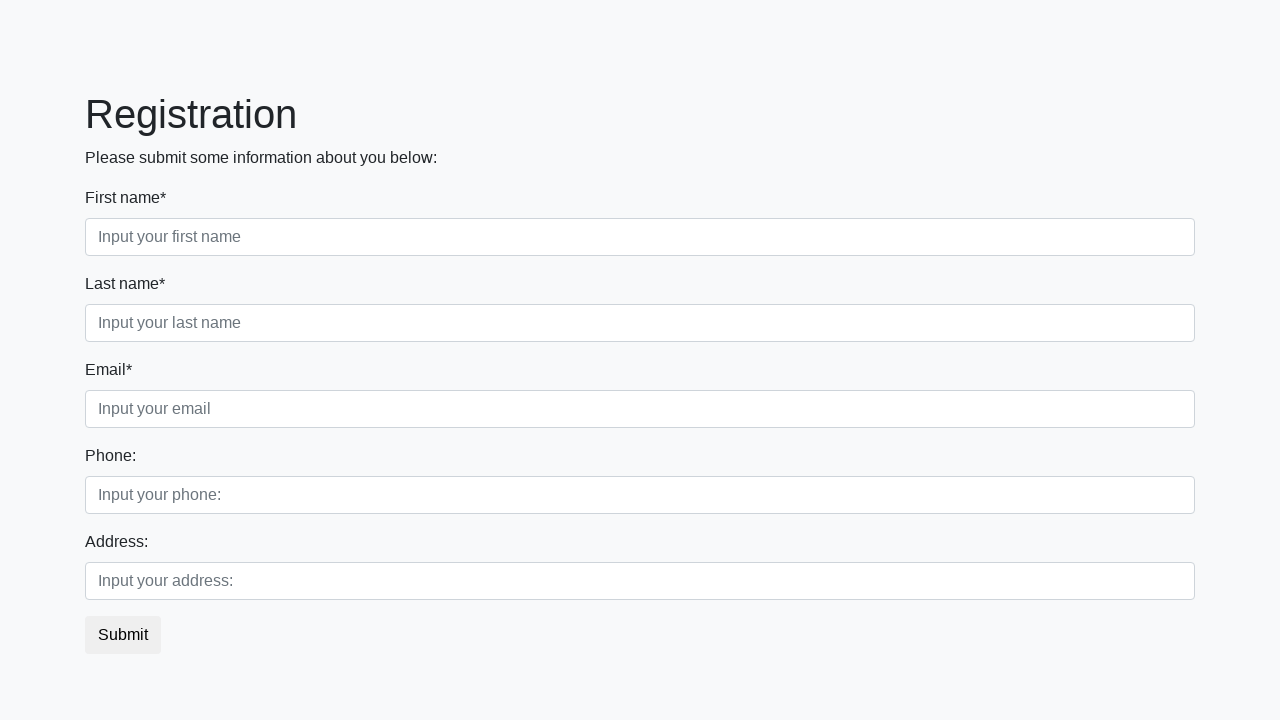

Filled in first name field with 'John' on .first_block .form-control.first
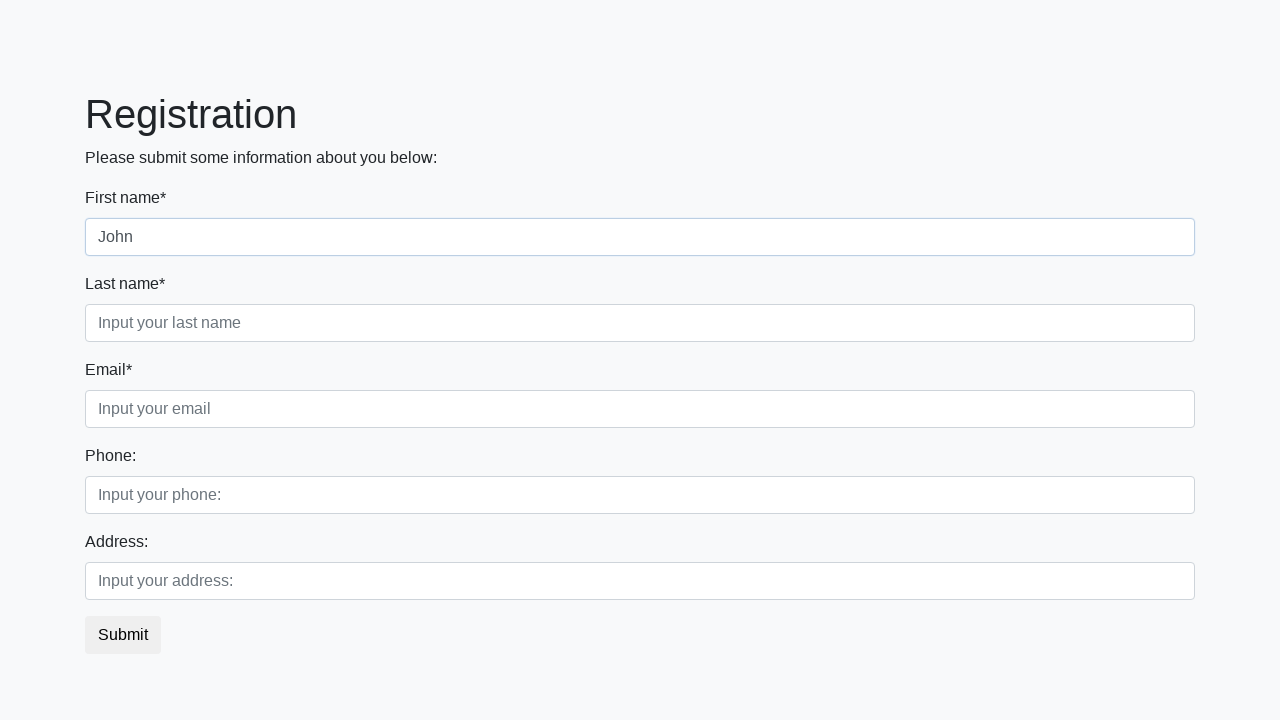

Filled in last name field with 'Doe' on .first_block .form-control.second
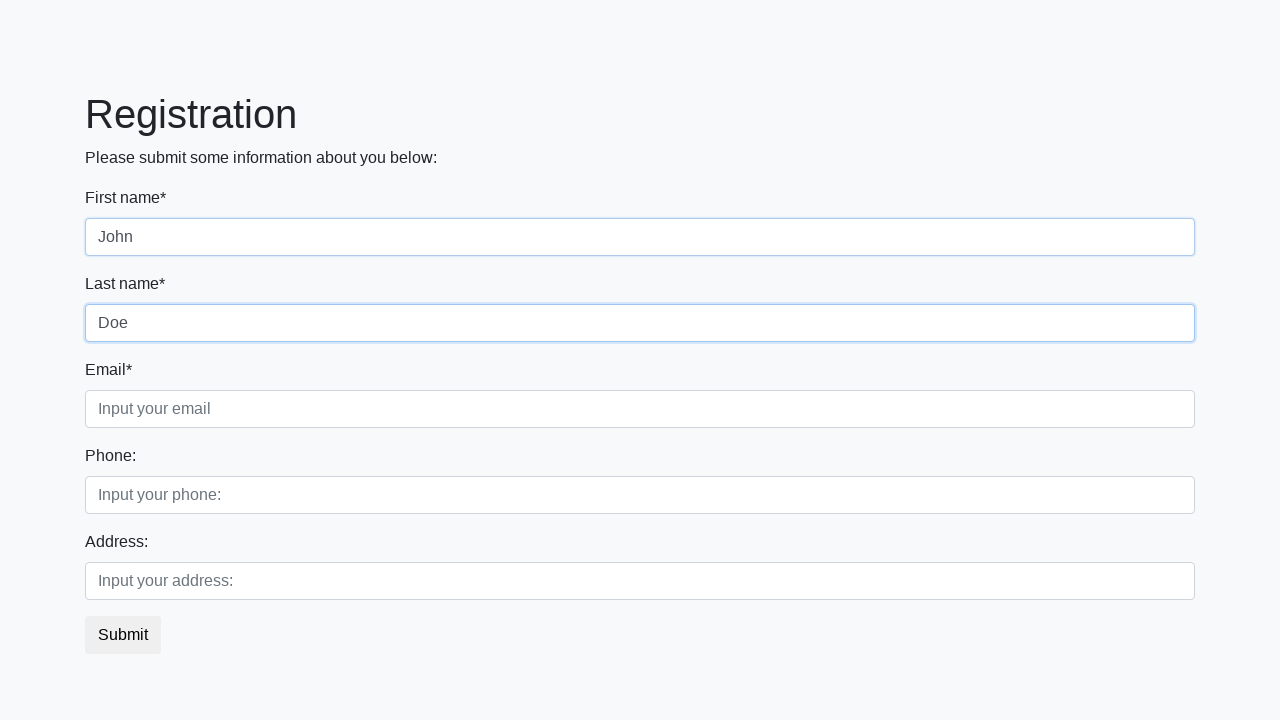

Filled in email field with 'john.doe@example.com' on .first_block .form-control.third
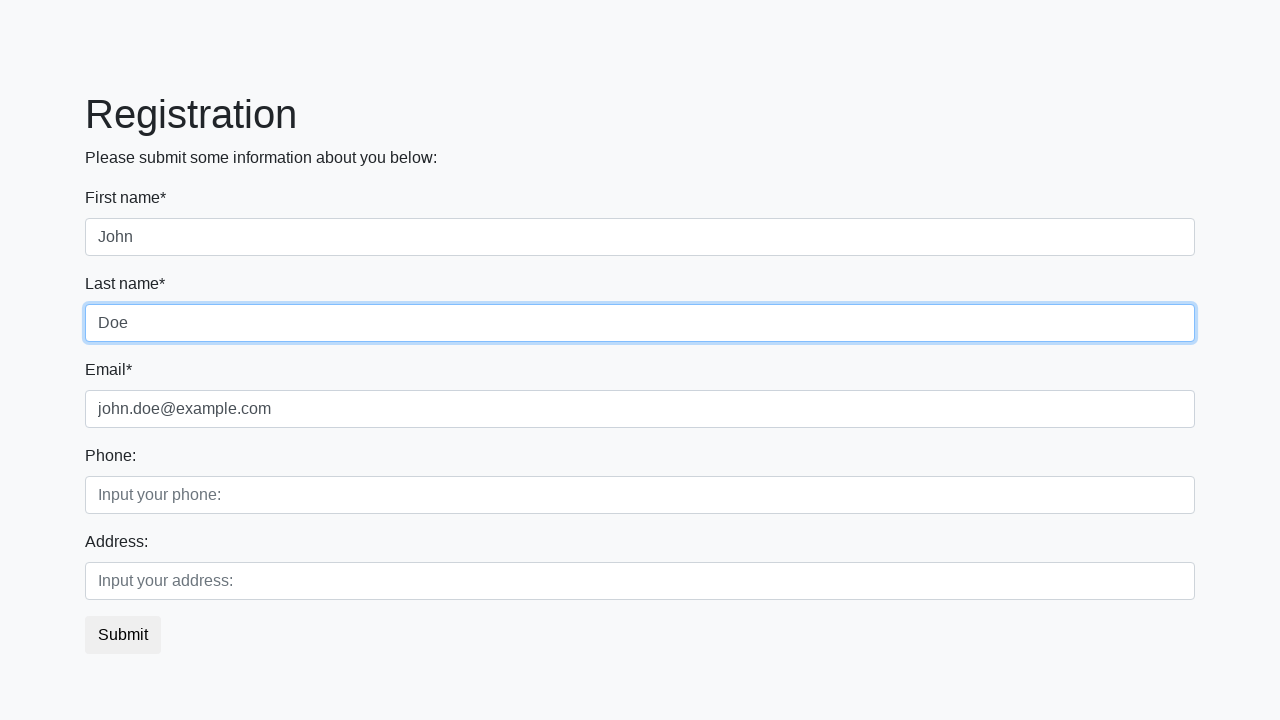

Clicked submit button to register at (123, 635) on button.btn
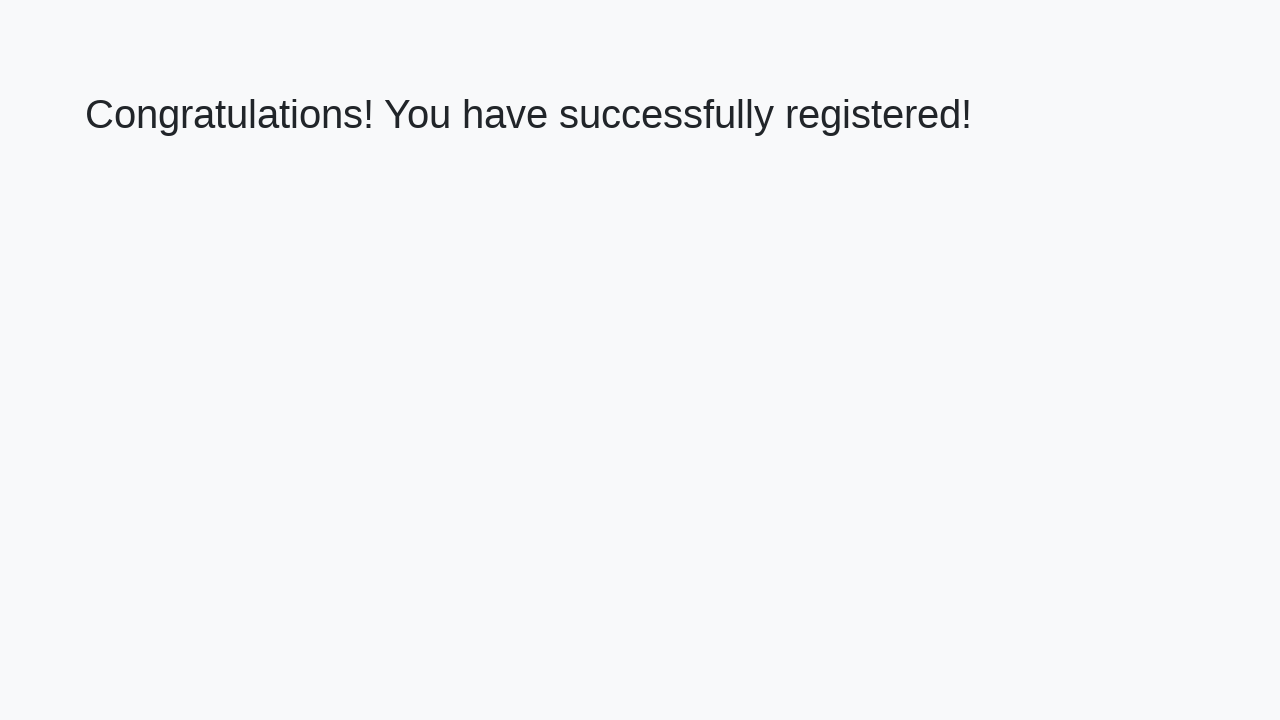

Success message heading appeared
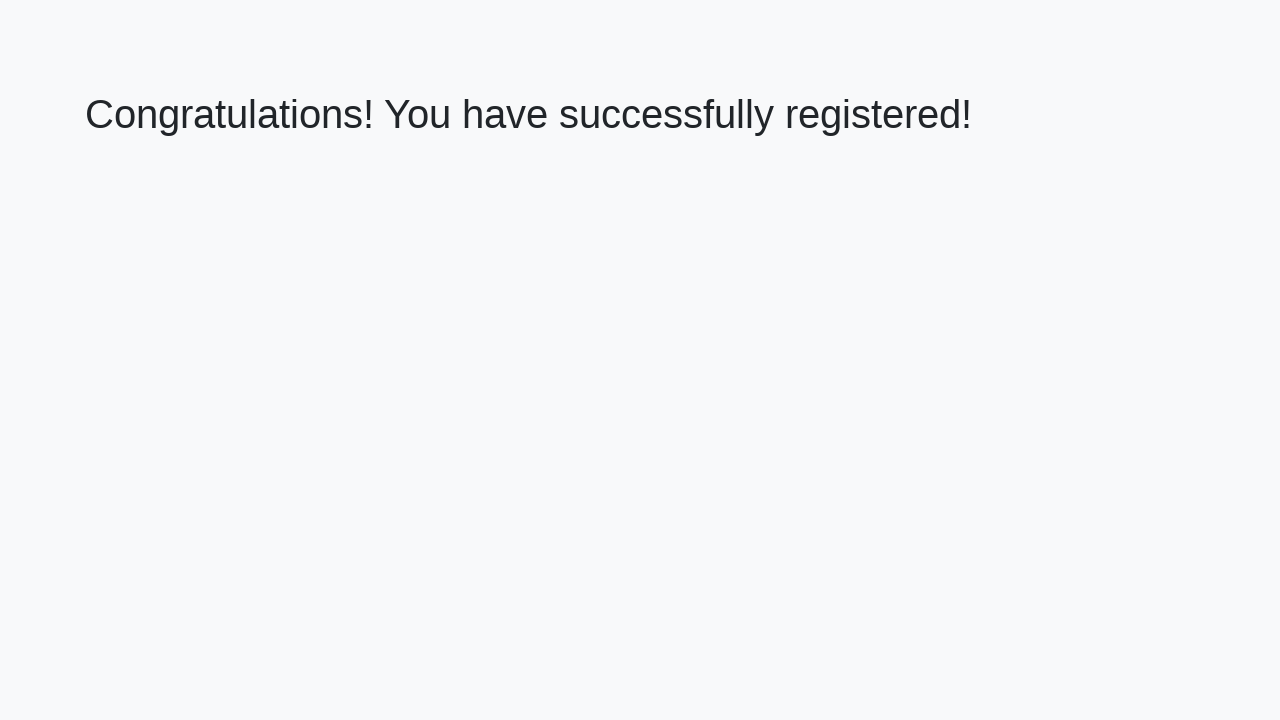

Retrieved success message text
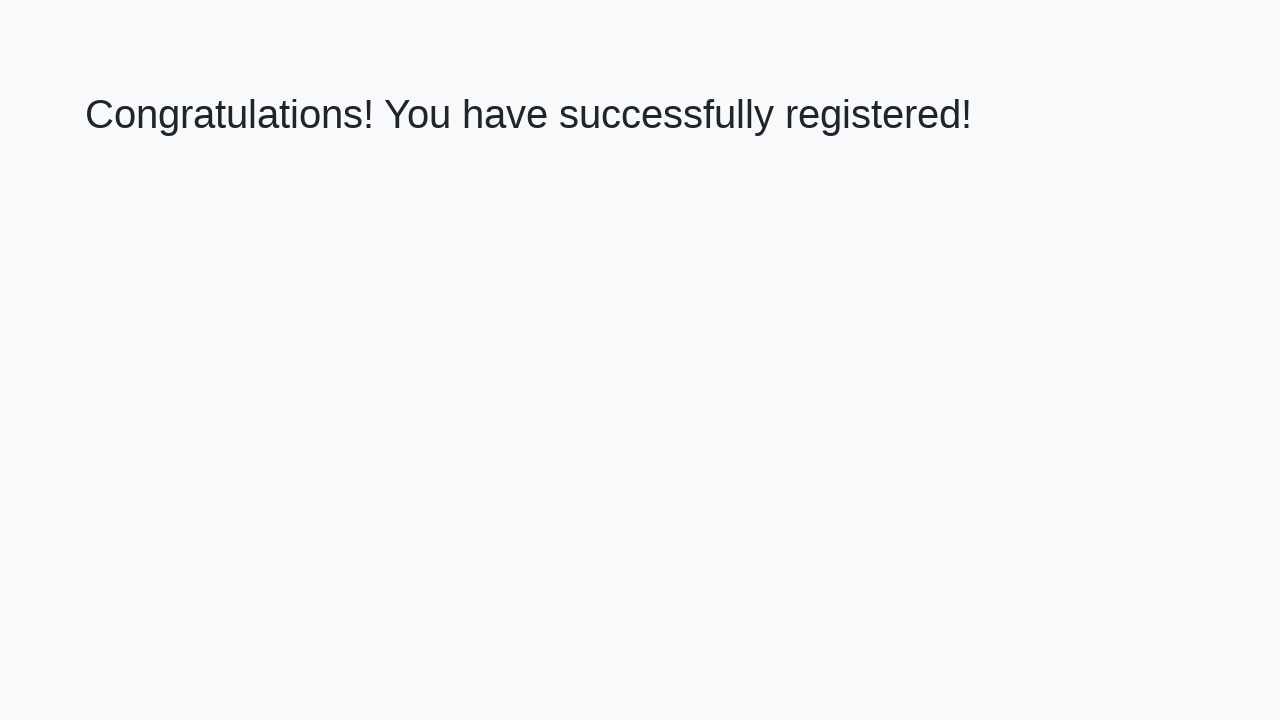

Verified success message: 'Congratulations! You have successfully registered!'
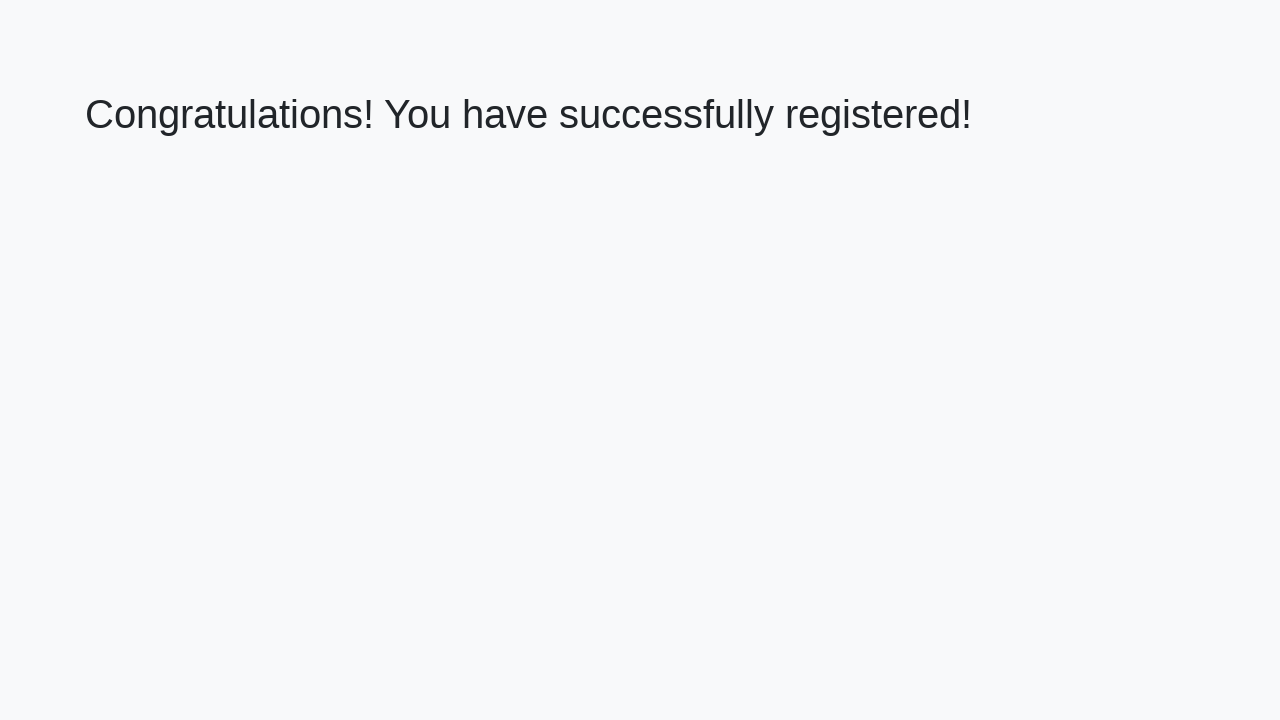

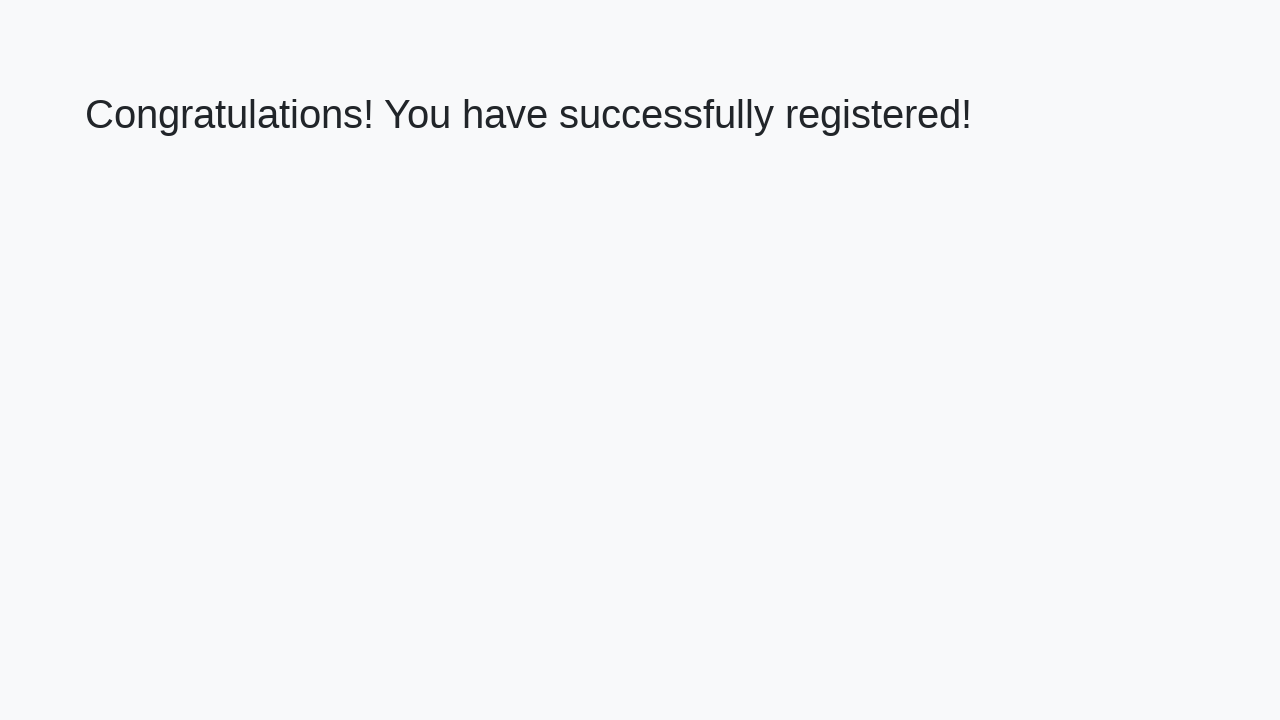